Tests finding and clicking the button with a unique background color among multiple buttons

Starting URL: https://softwaretestingpro.github.io/Automation/Beginner/B-1.23-ColorOddOneOut.html

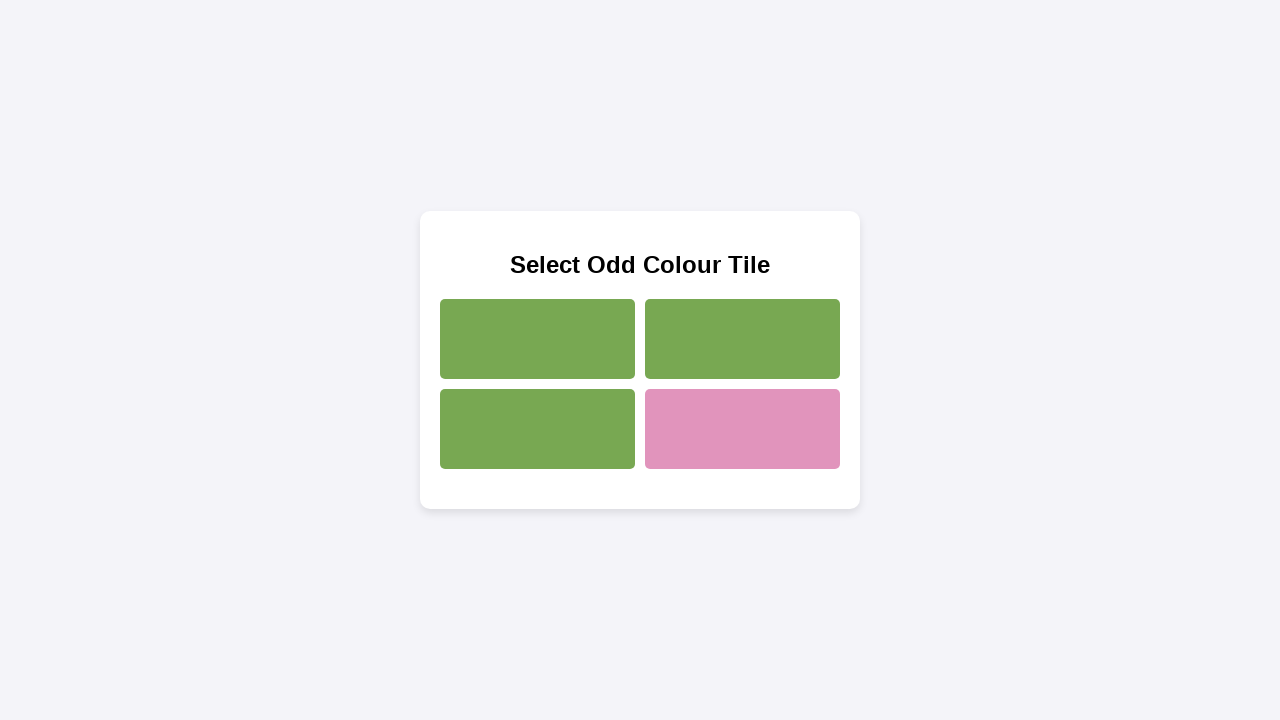

Navigated to Color Odd One Out test page
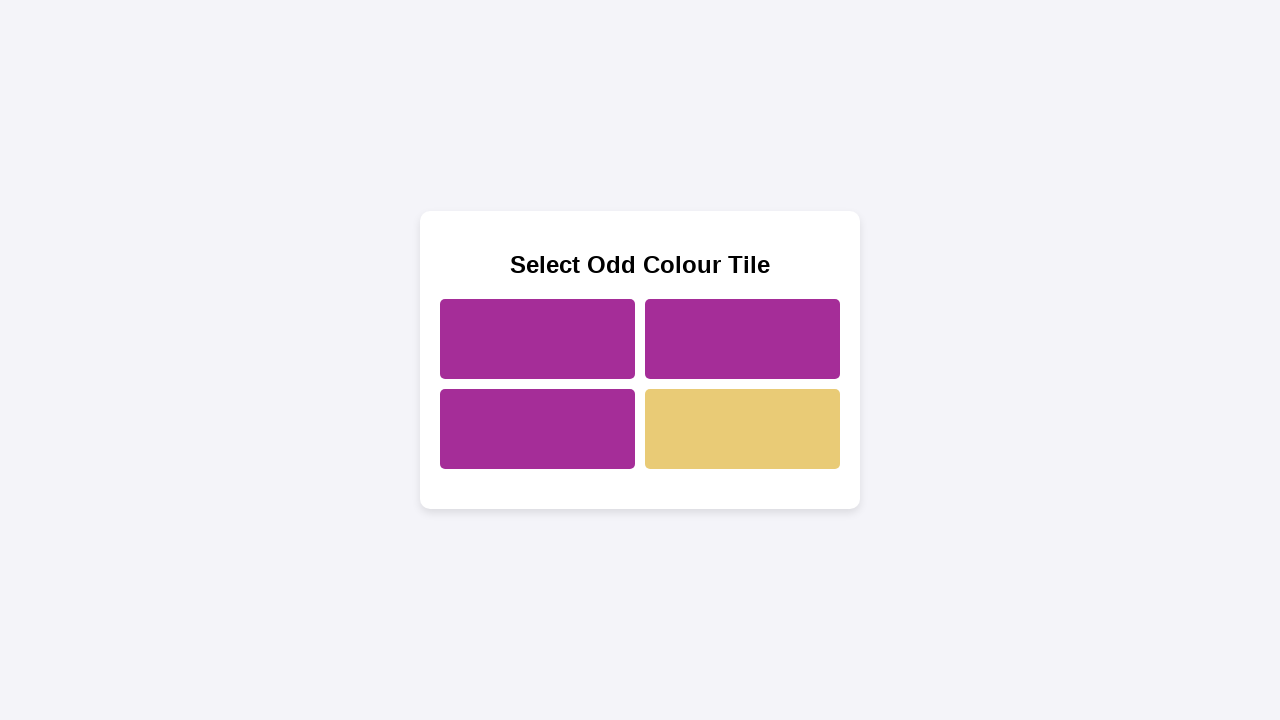

Located all buttons on the page
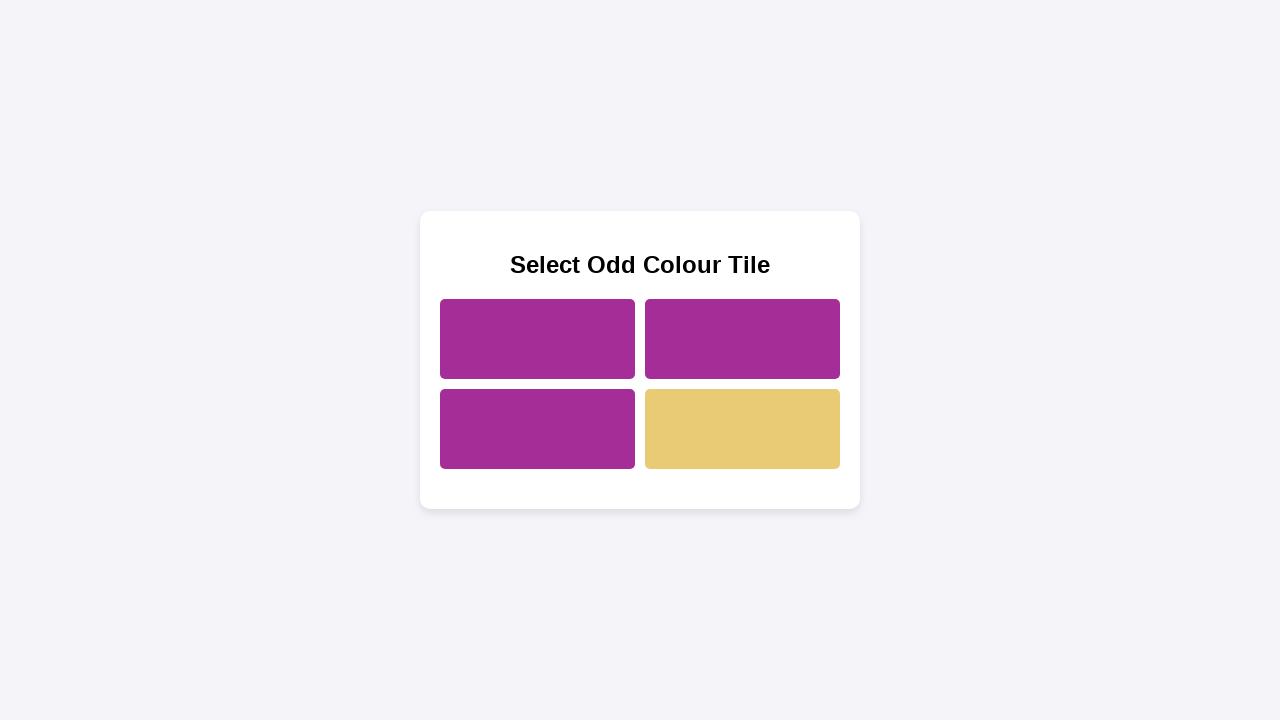

Retrieved background color: rgb(165, 45, 152)
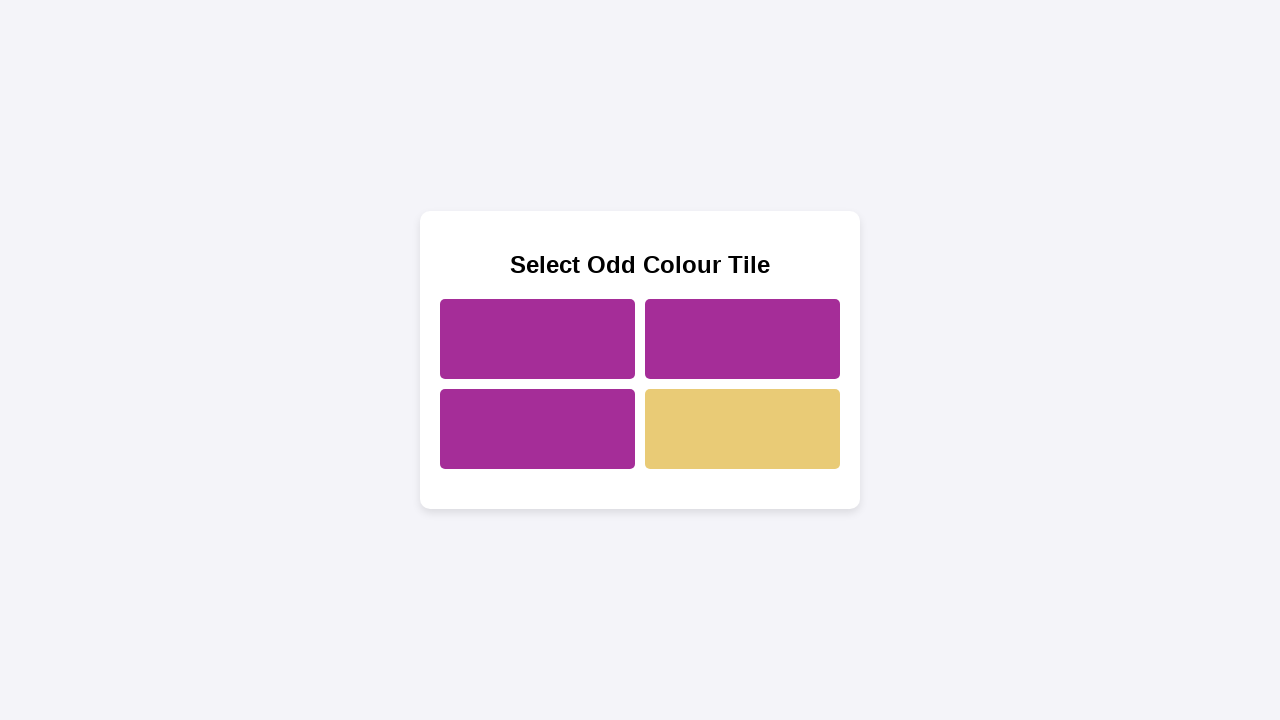

Retrieved background color: rgb(165, 45, 152)
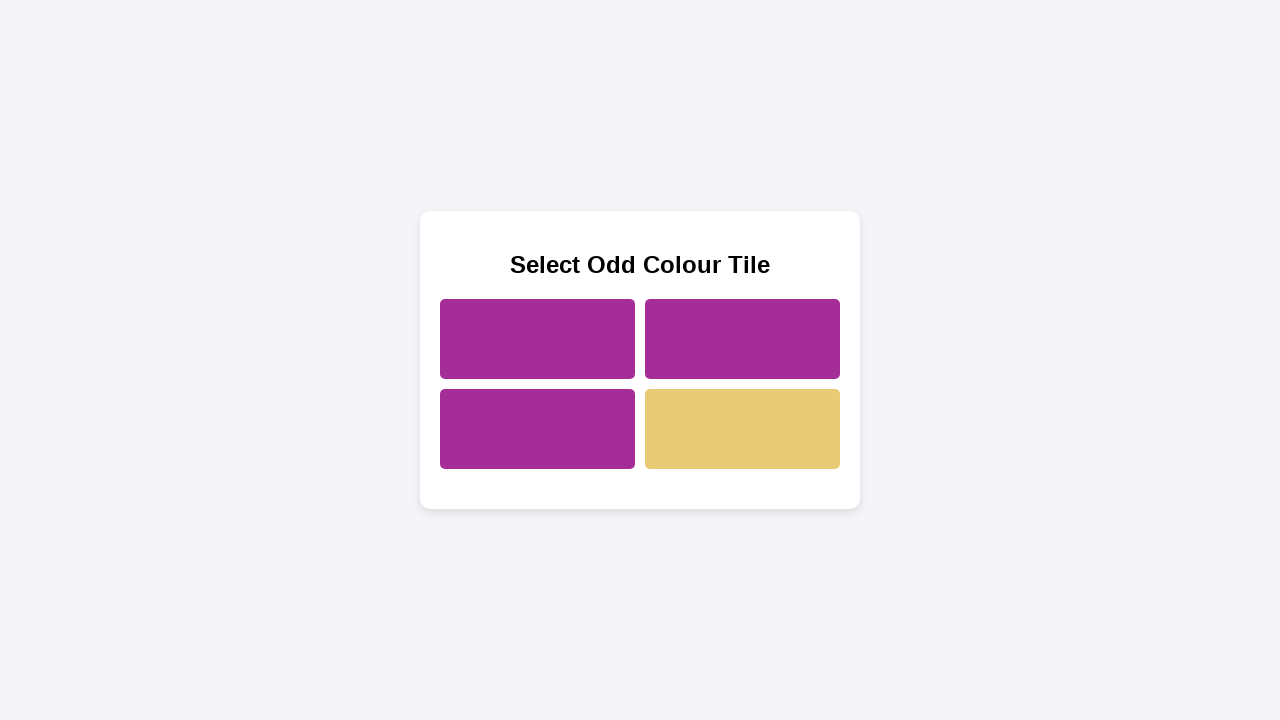

Retrieved background color: rgb(165, 45, 152)
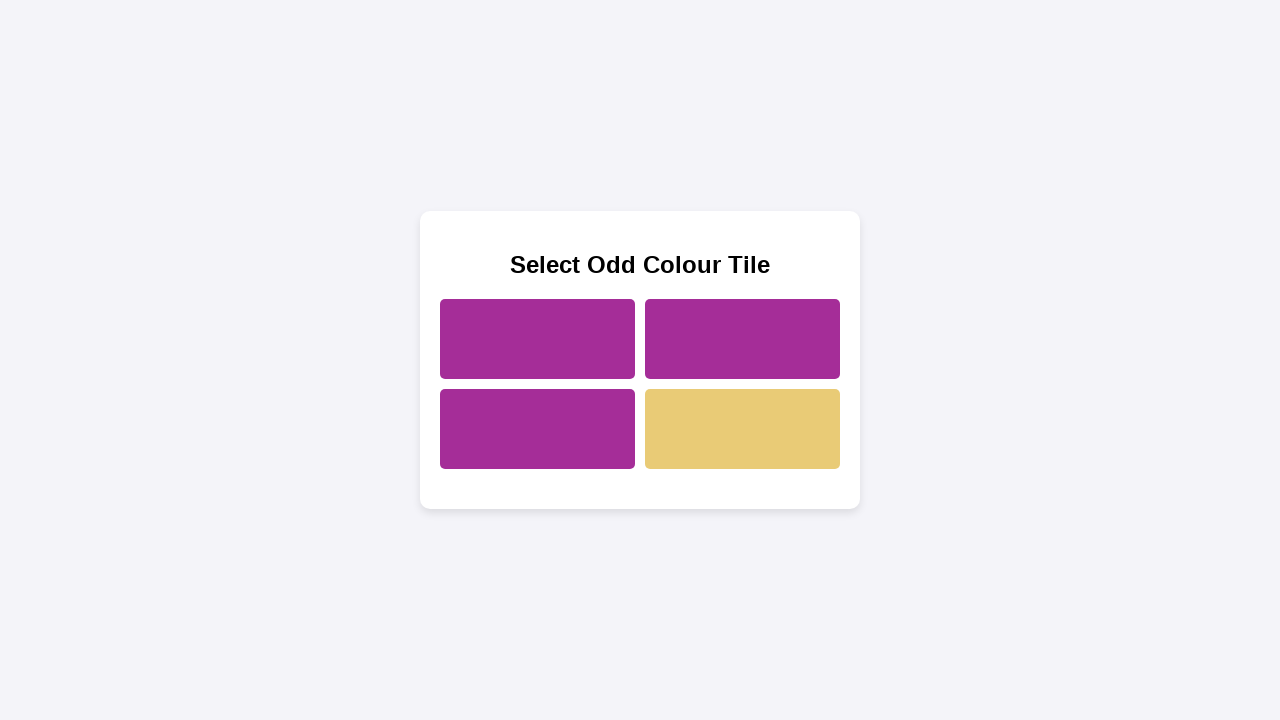

Retrieved background color: rgb(233, 203, 118)
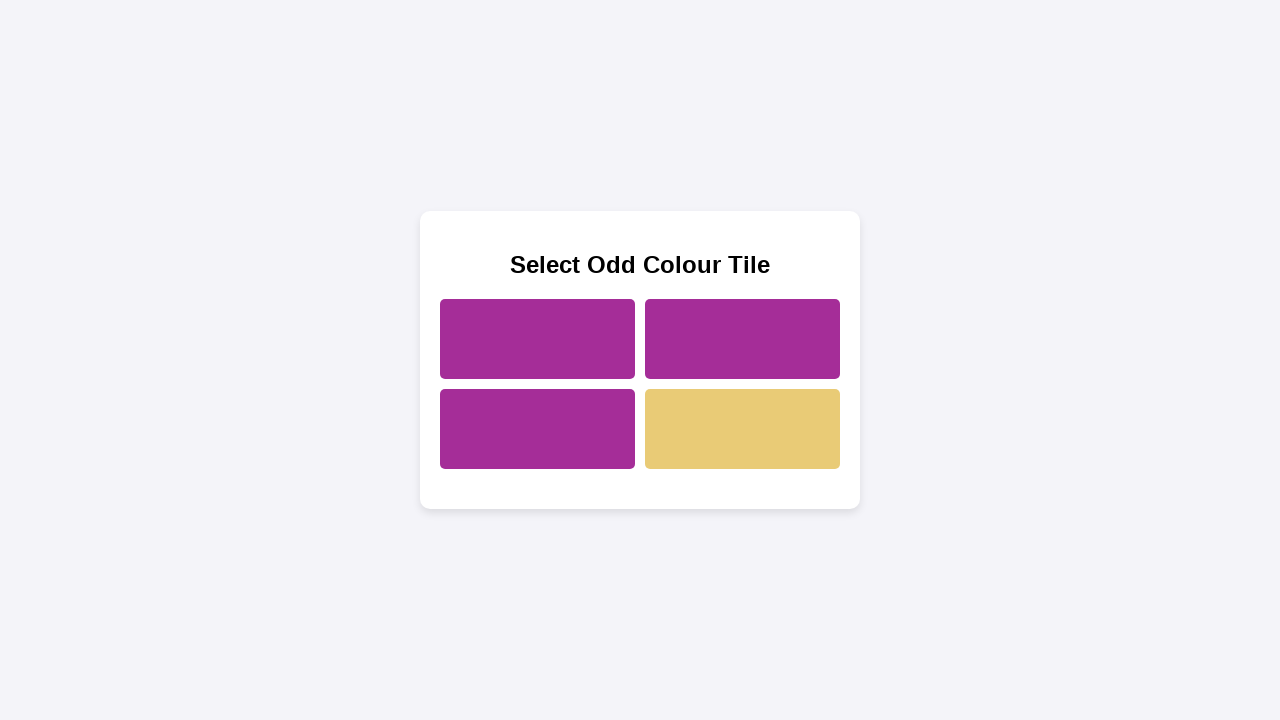

Clicked the button with unique color: rgb(233, 203, 118) at (742, 429) on button >> nth=3
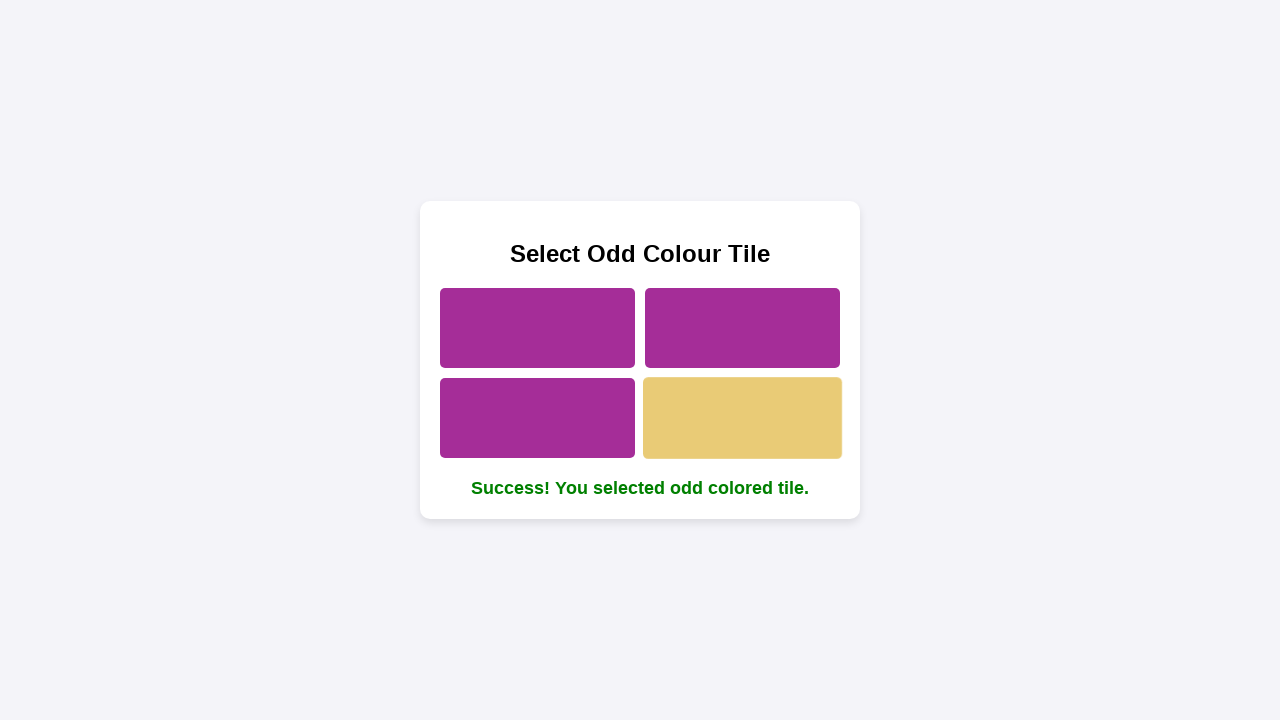

Success message appeared confirming correct button was clicked
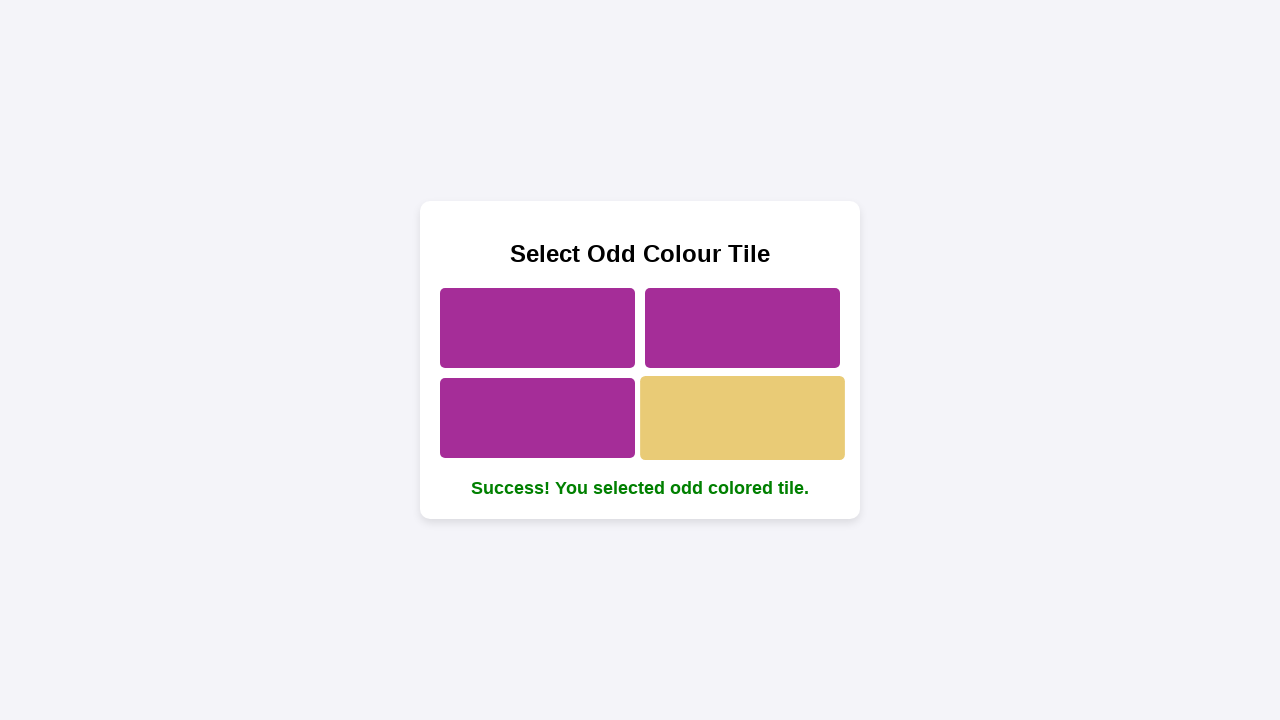

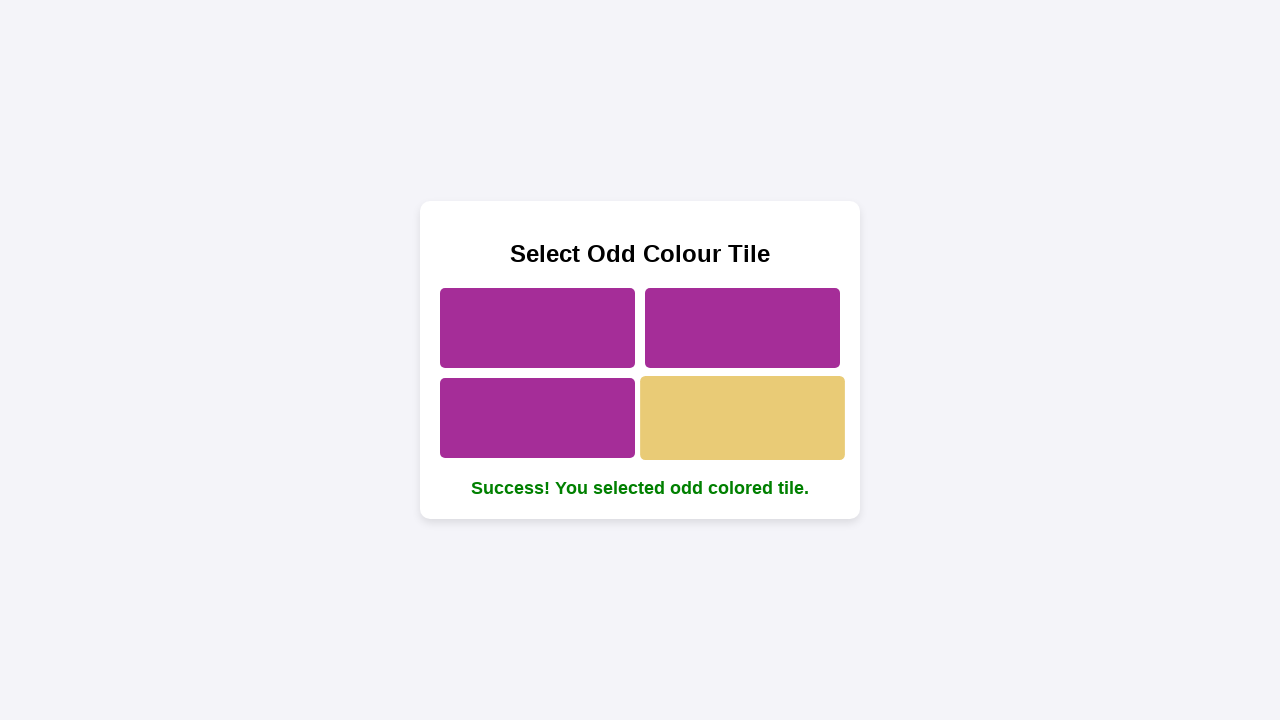